Tests that todo data persists after page reload

Starting URL: https://demo.playwright.dev/todomvc

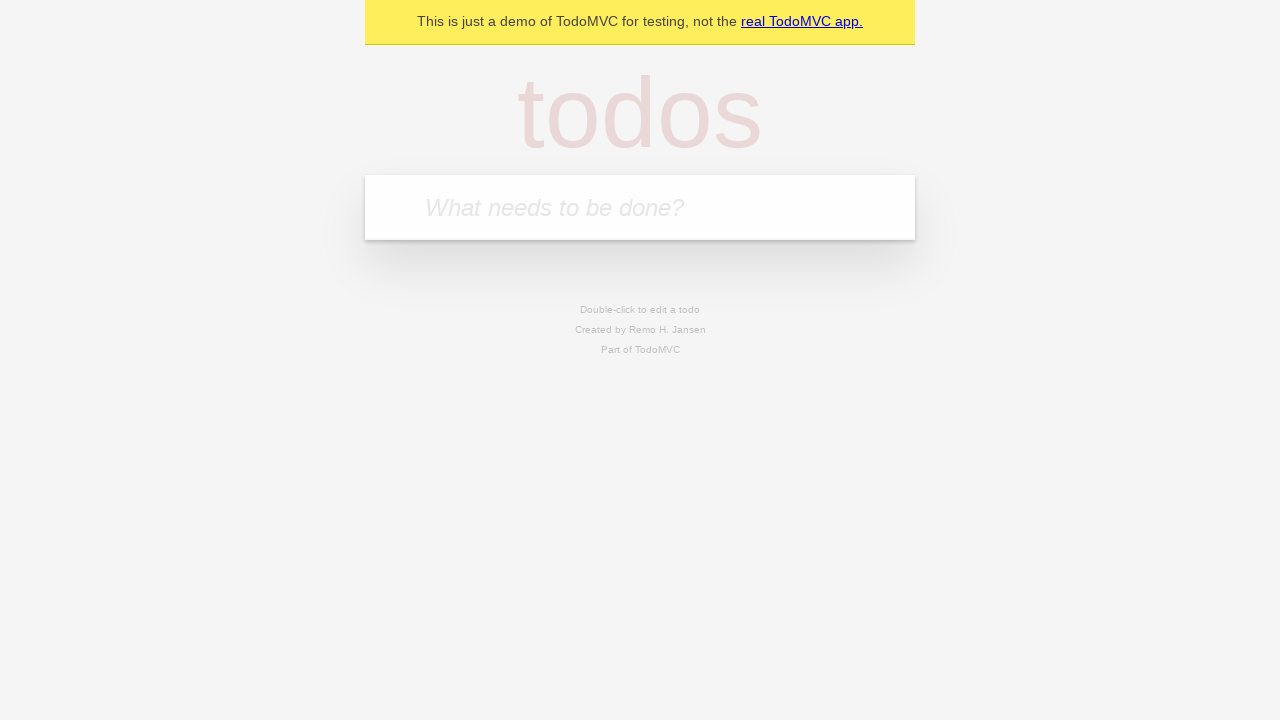

Located the todo input field
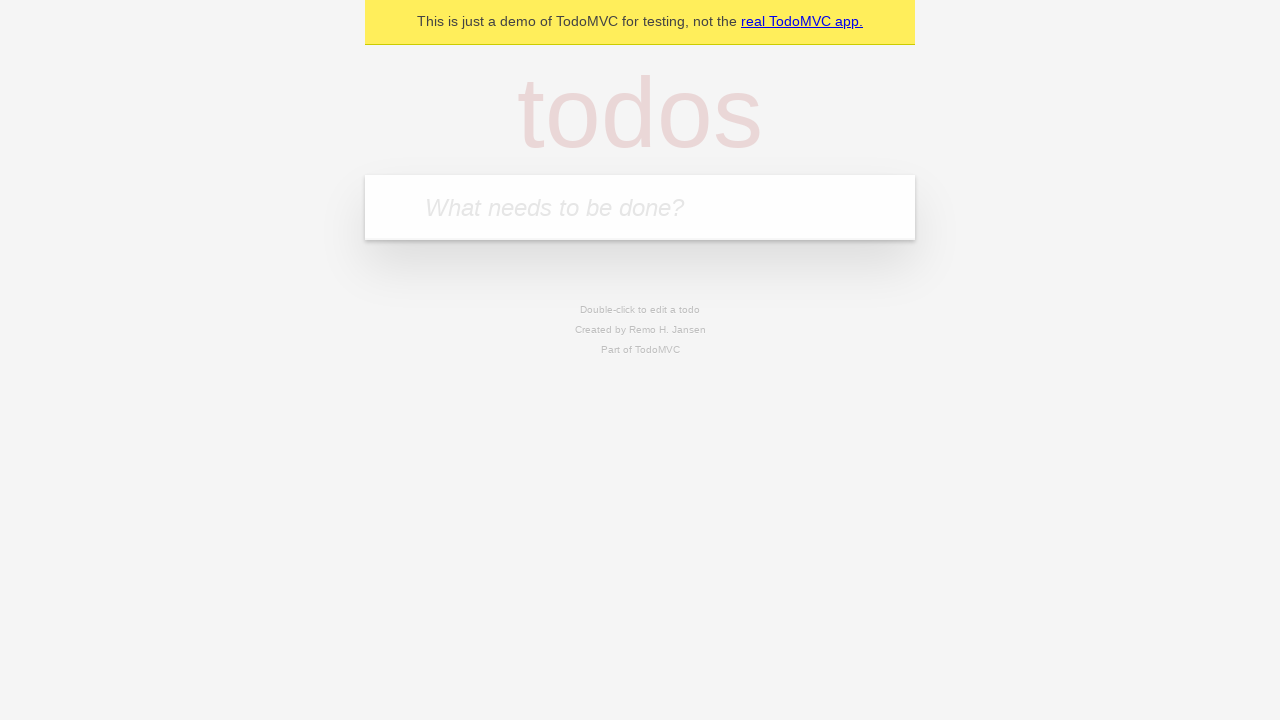

Filled todo input with 'buy some cheese' on internal:attr=[placeholder="What needs to be done?"i]
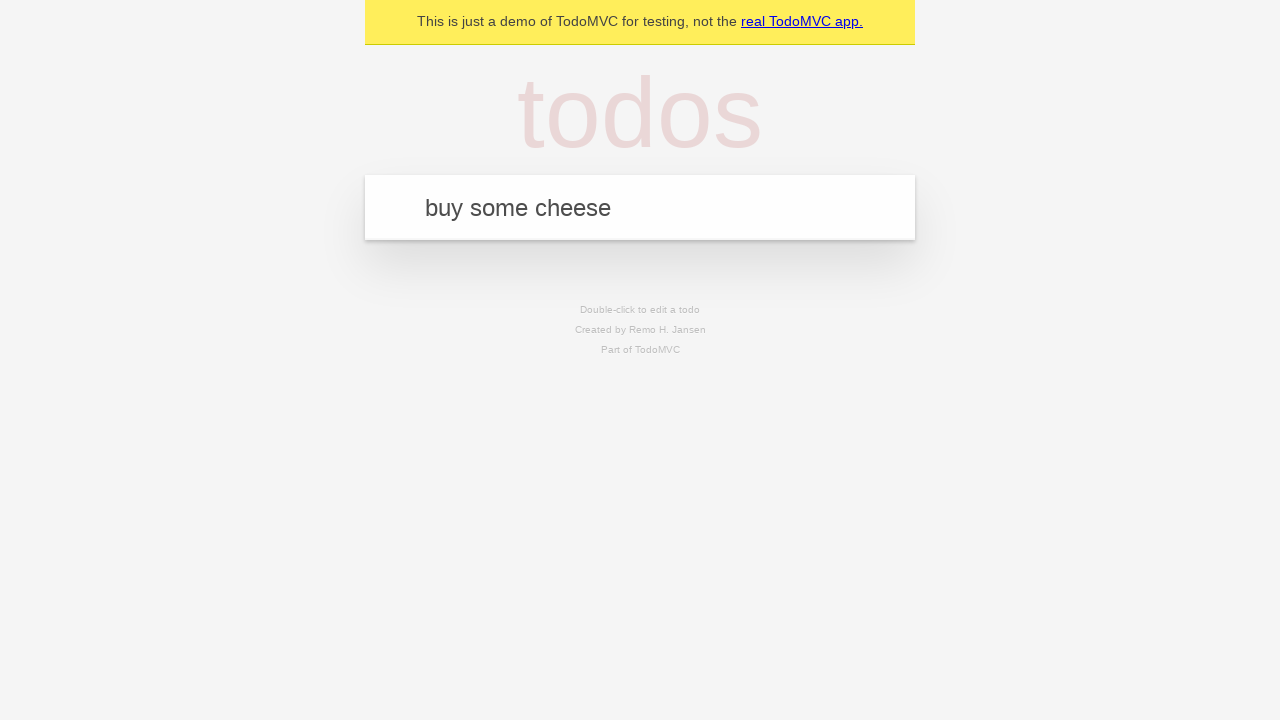

Pressed Enter to create first todo on internal:attr=[placeholder="What needs to be done?"i]
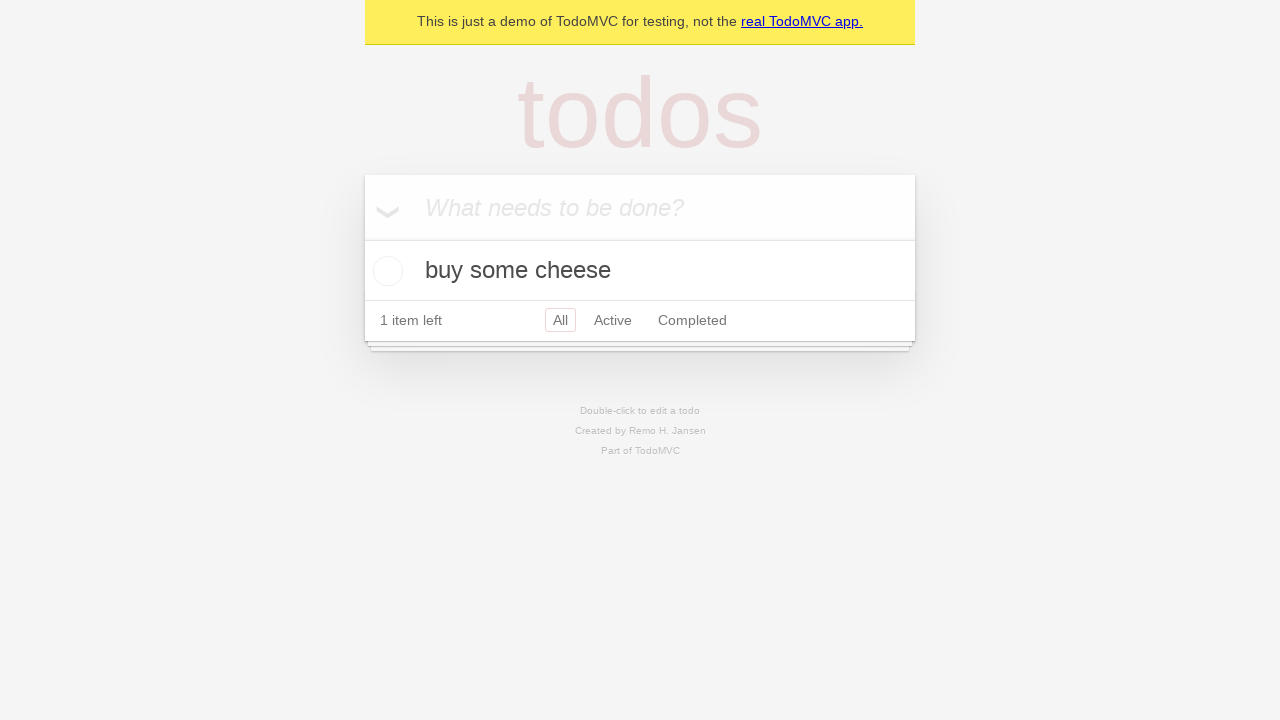

Filled todo input with 'feed the cat' on internal:attr=[placeholder="What needs to be done?"i]
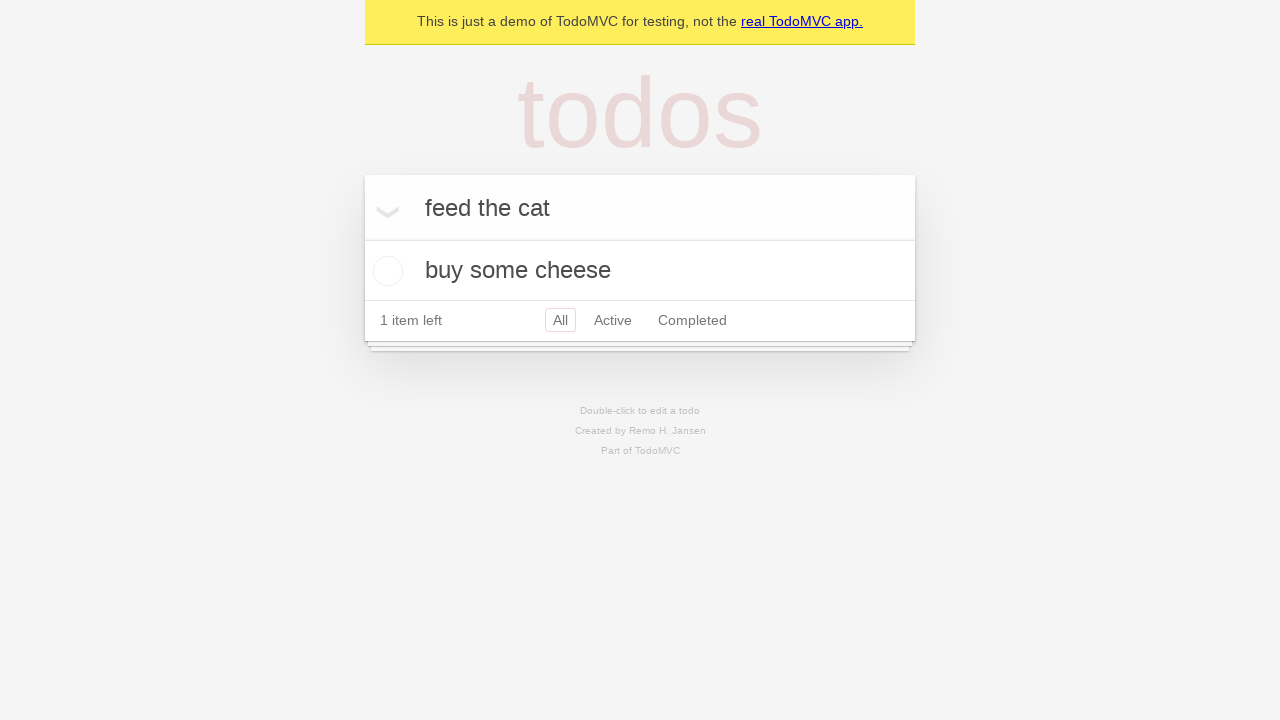

Pressed Enter to create second todo on internal:attr=[placeholder="What needs to be done?"i]
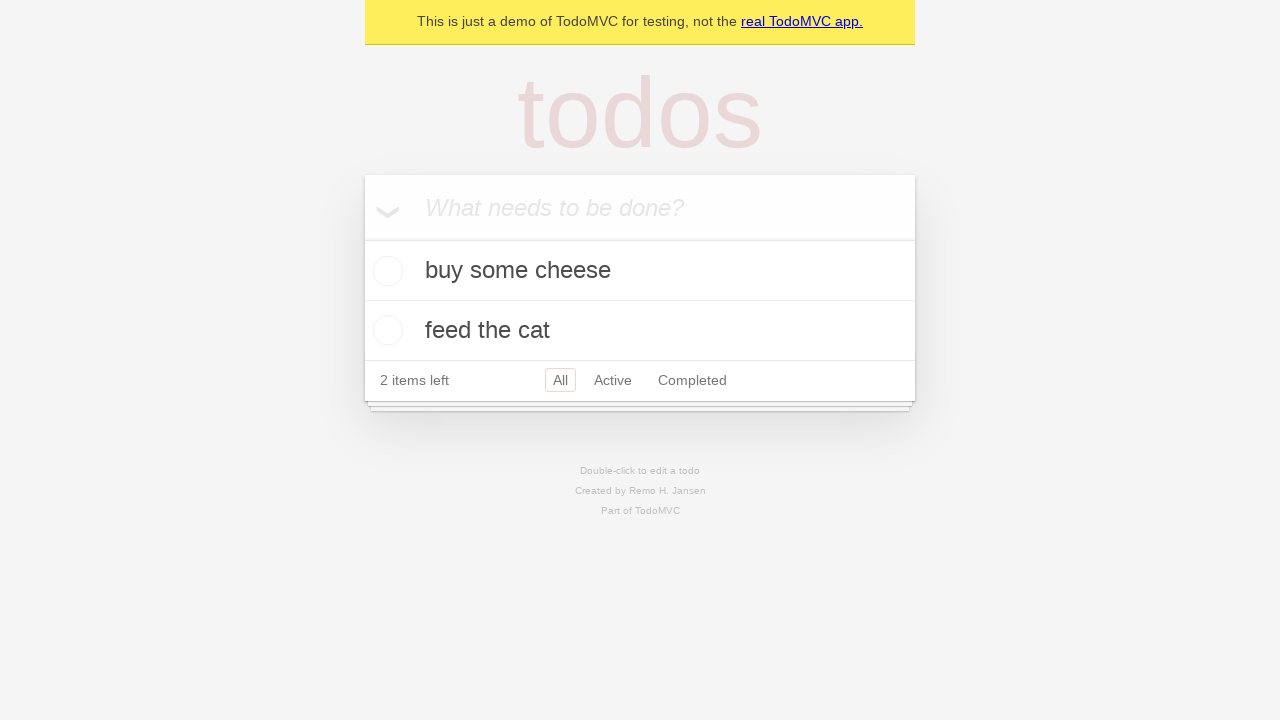

Waited for todo items to appear
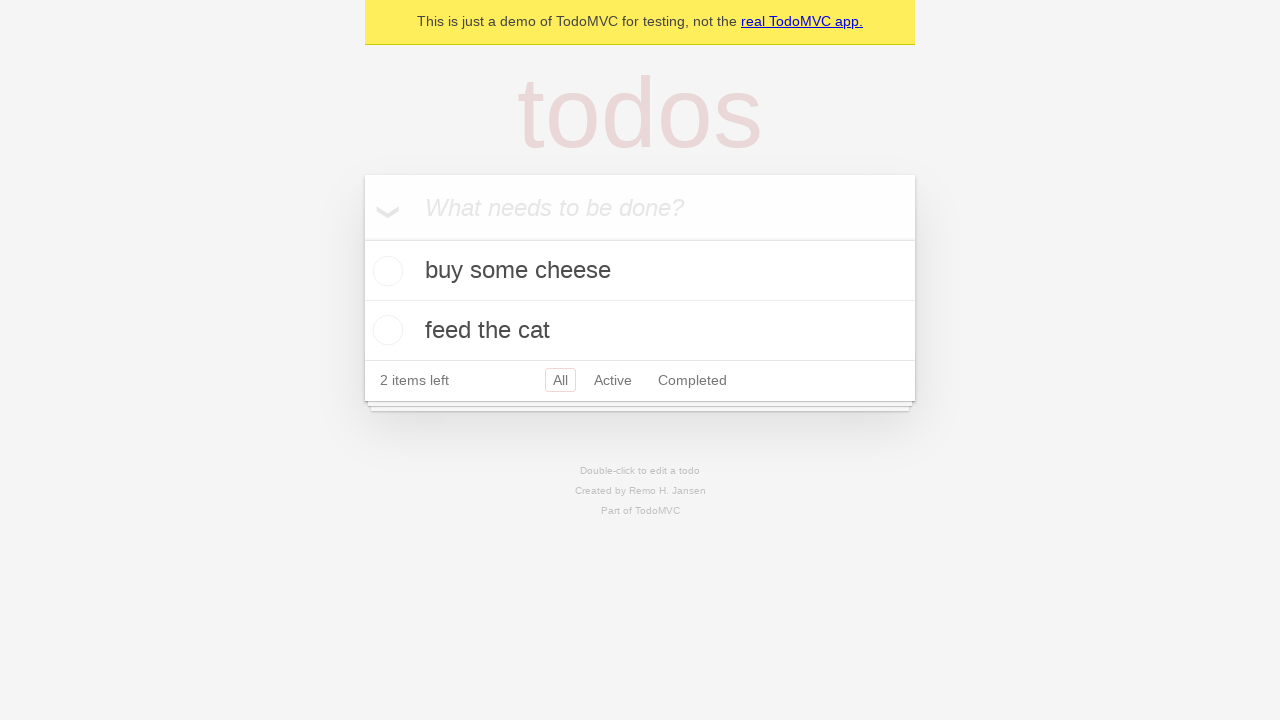

Located all todo items
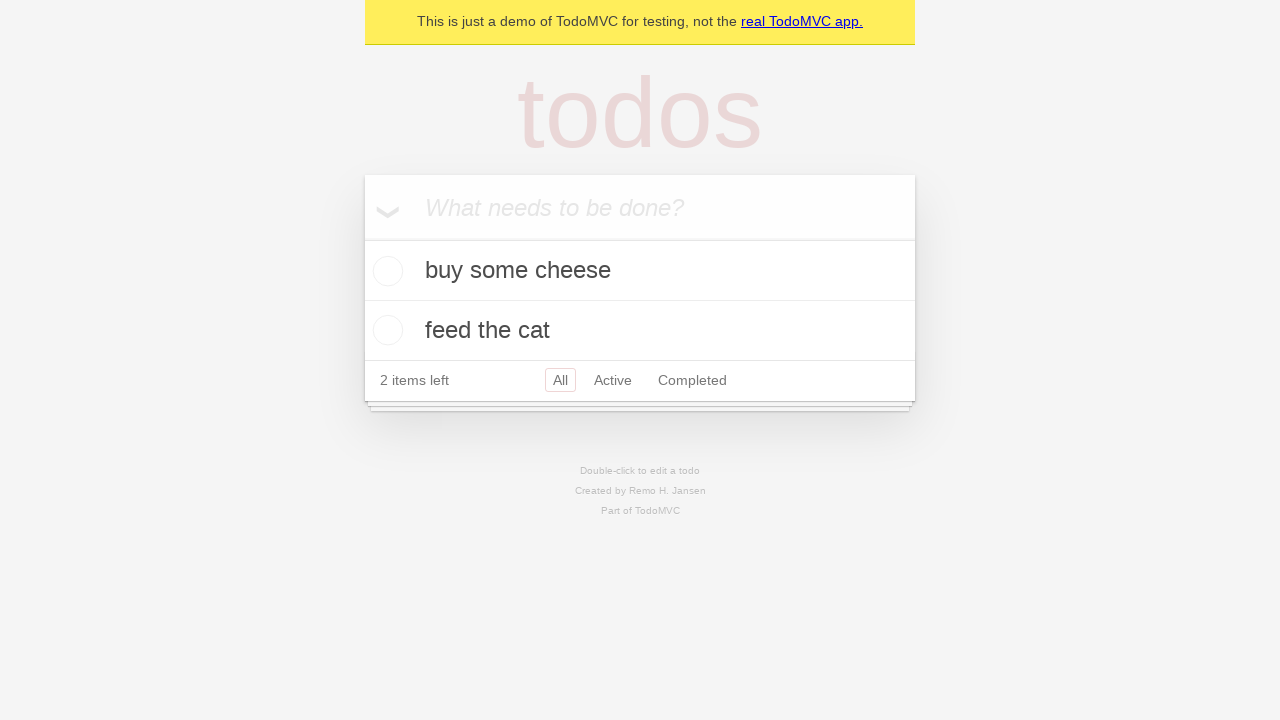

Located checkbox for first todo item
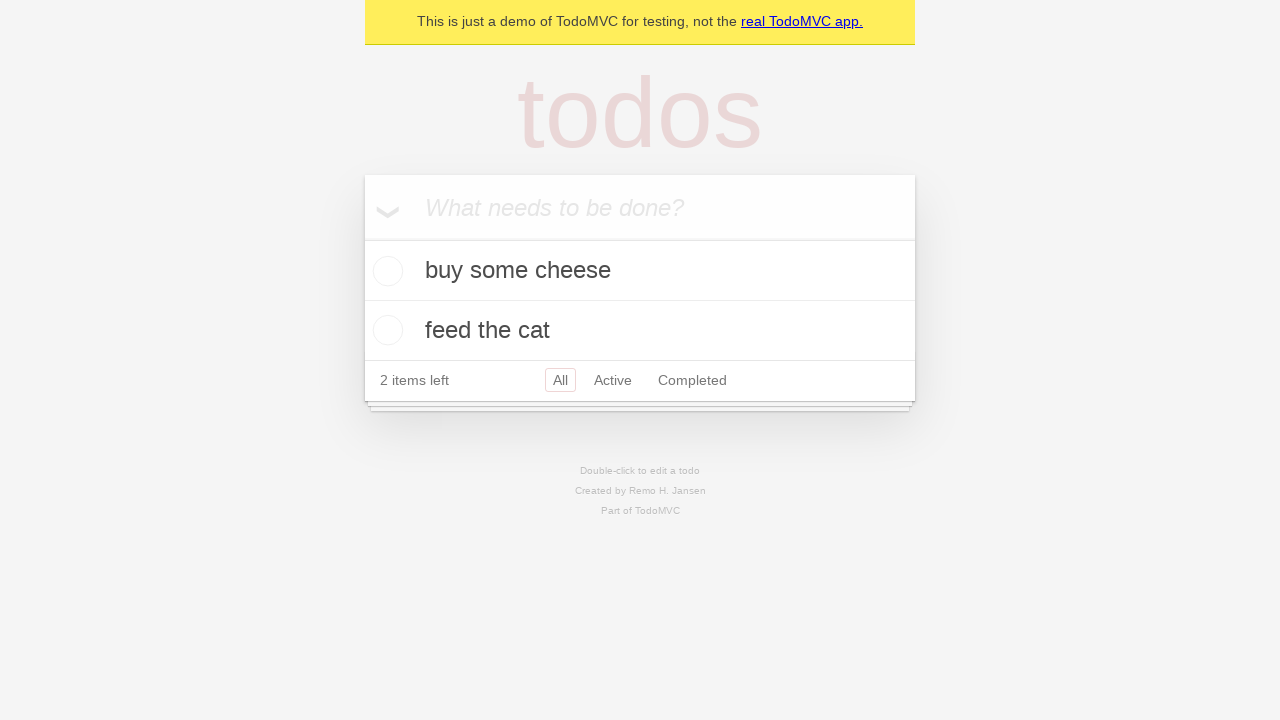

Checked the first todo item at (385, 271) on internal:testid=[data-testid="todo-item"s] >> nth=0 >> internal:role=checkbox
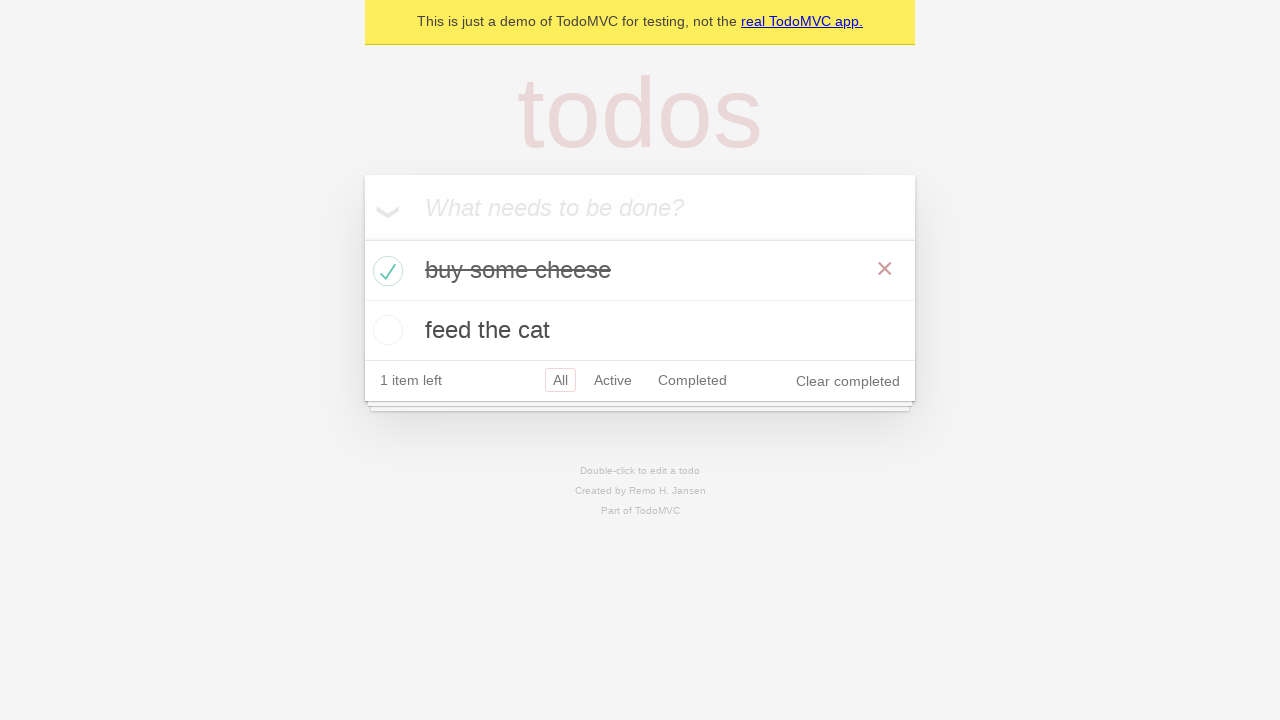

Reloaded the page to test data persistence
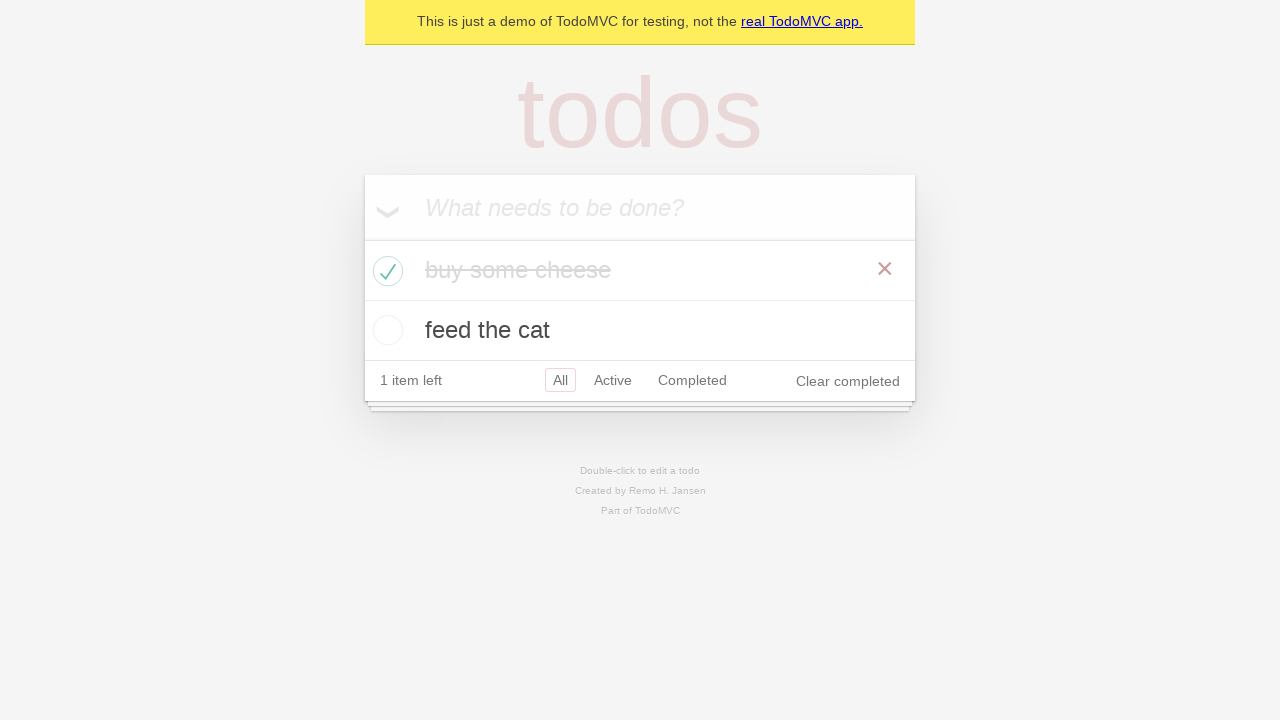

Waited for todo items to reappear after reload
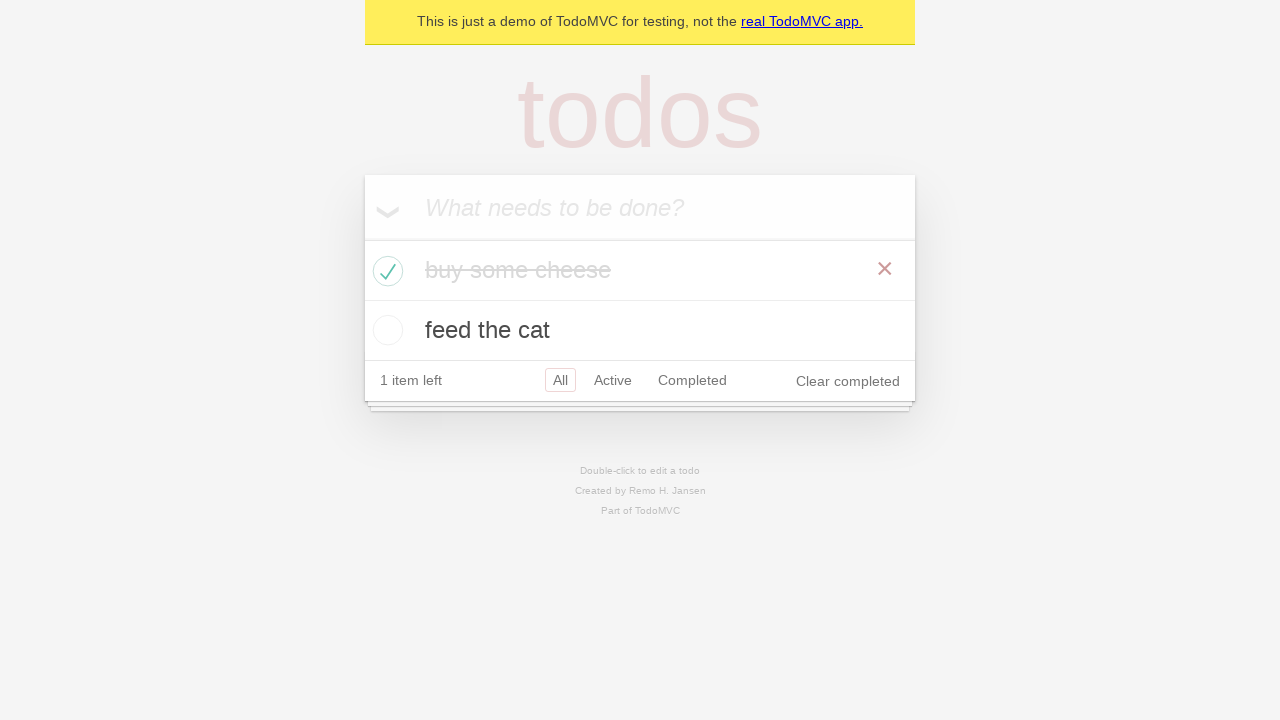

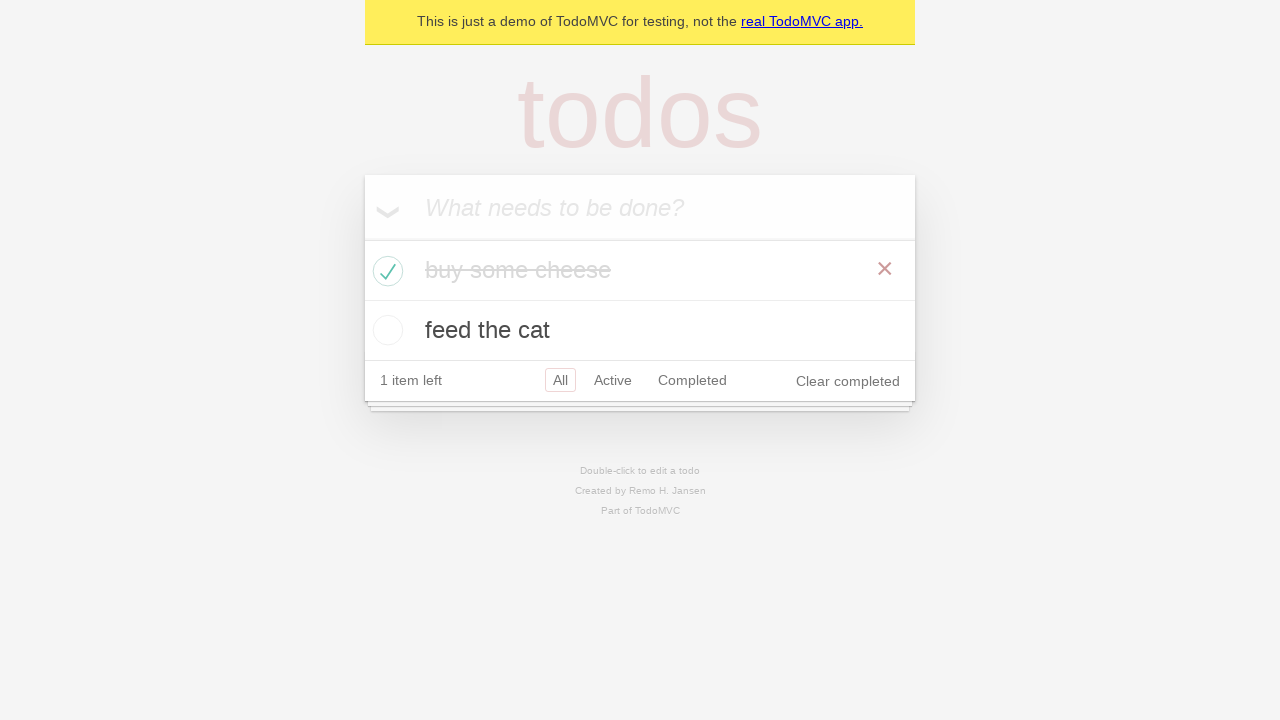